Tests filling a name field in an AngularJS form

Starting URL: https://dgotlieb.github.io/AngularJS/main.html

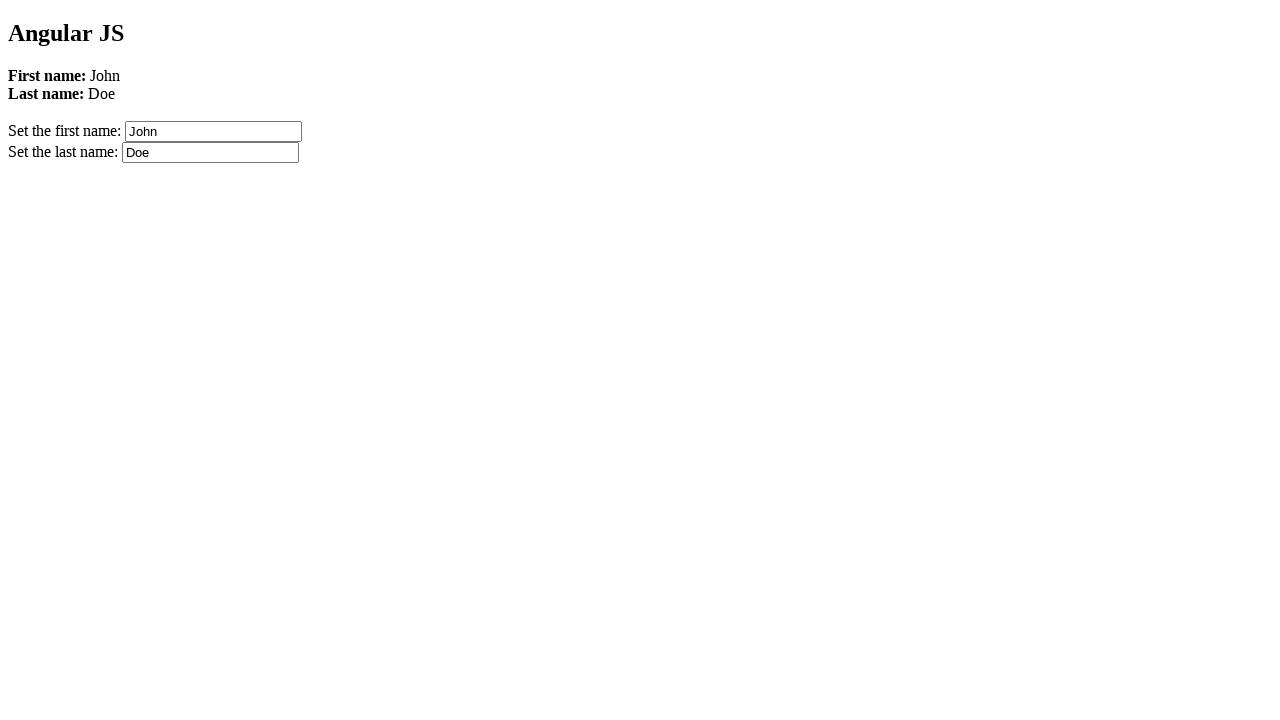

Waited for AngularJS site to finish loading (networkidle)
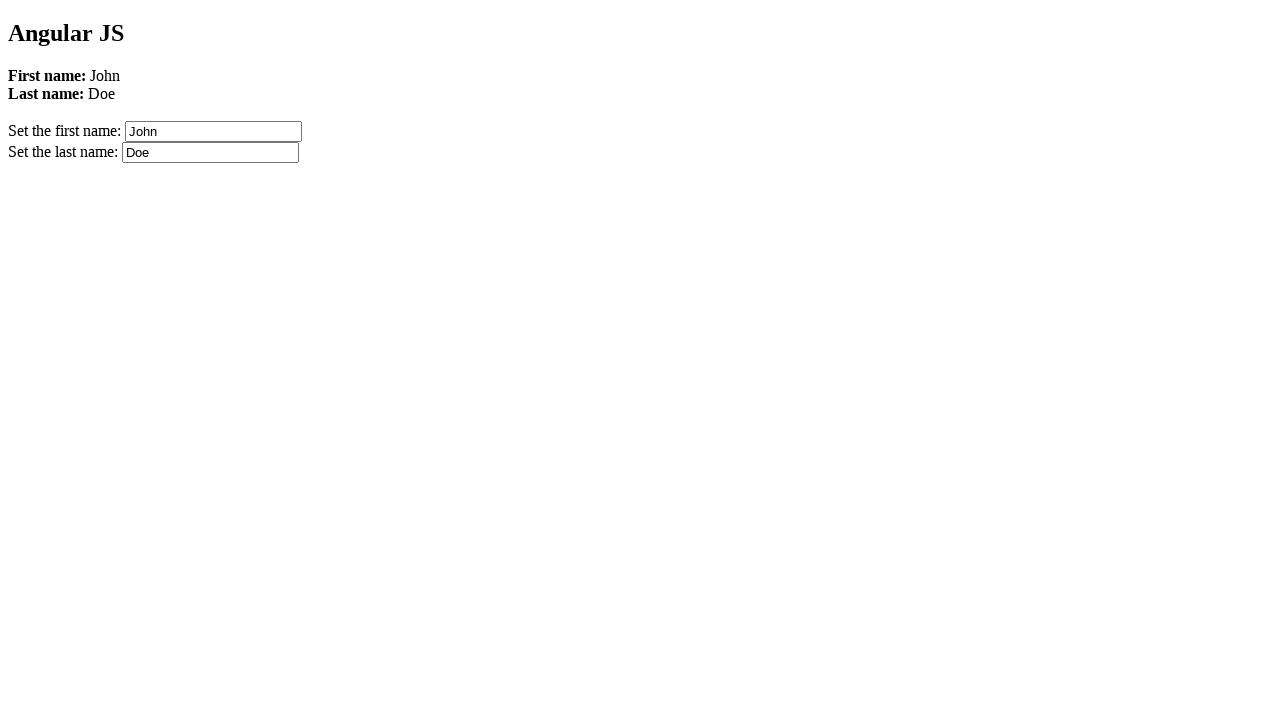

Cleared the firstName field on [ng-model='firstName']
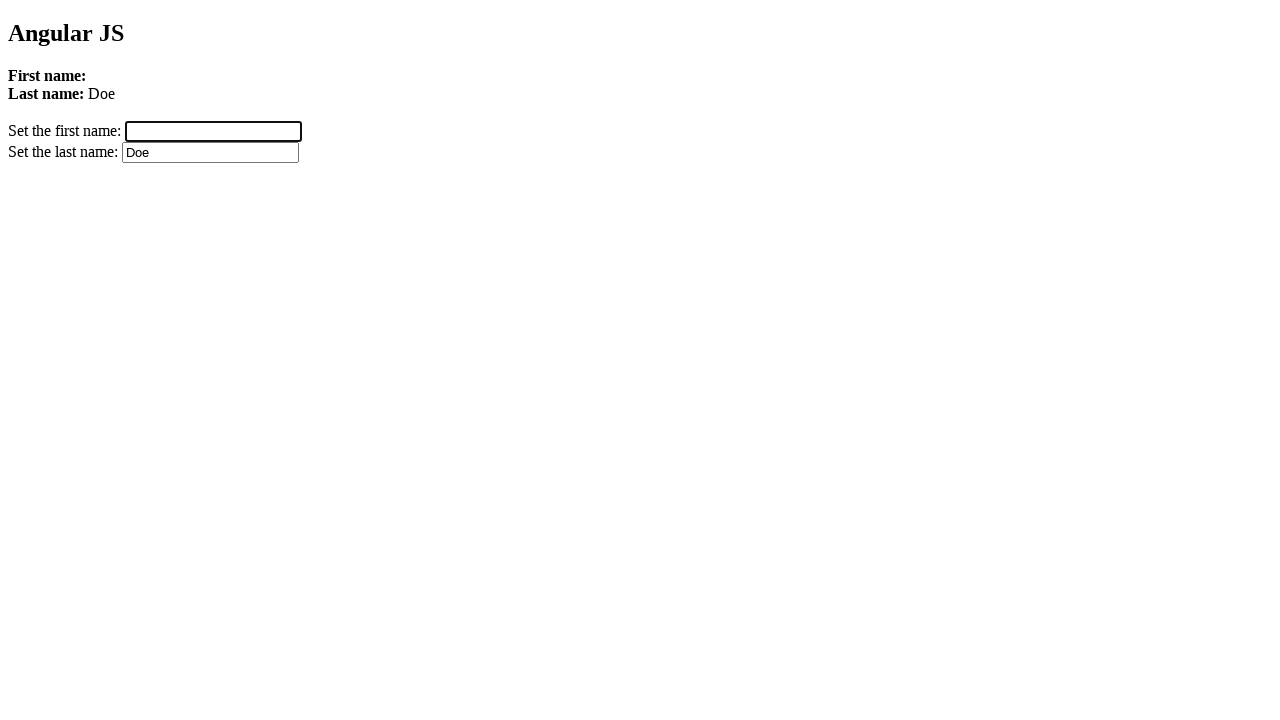

Filled firstName field with 'Avivit' on [ng-model='firstName']
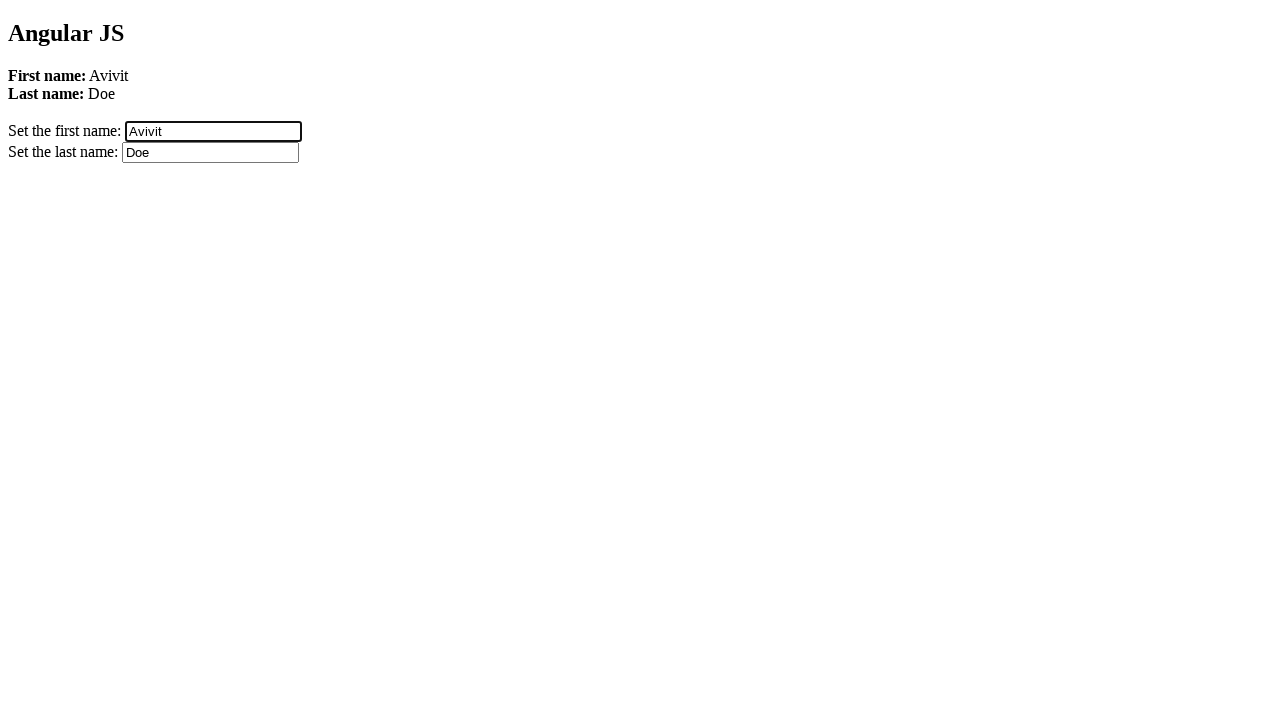

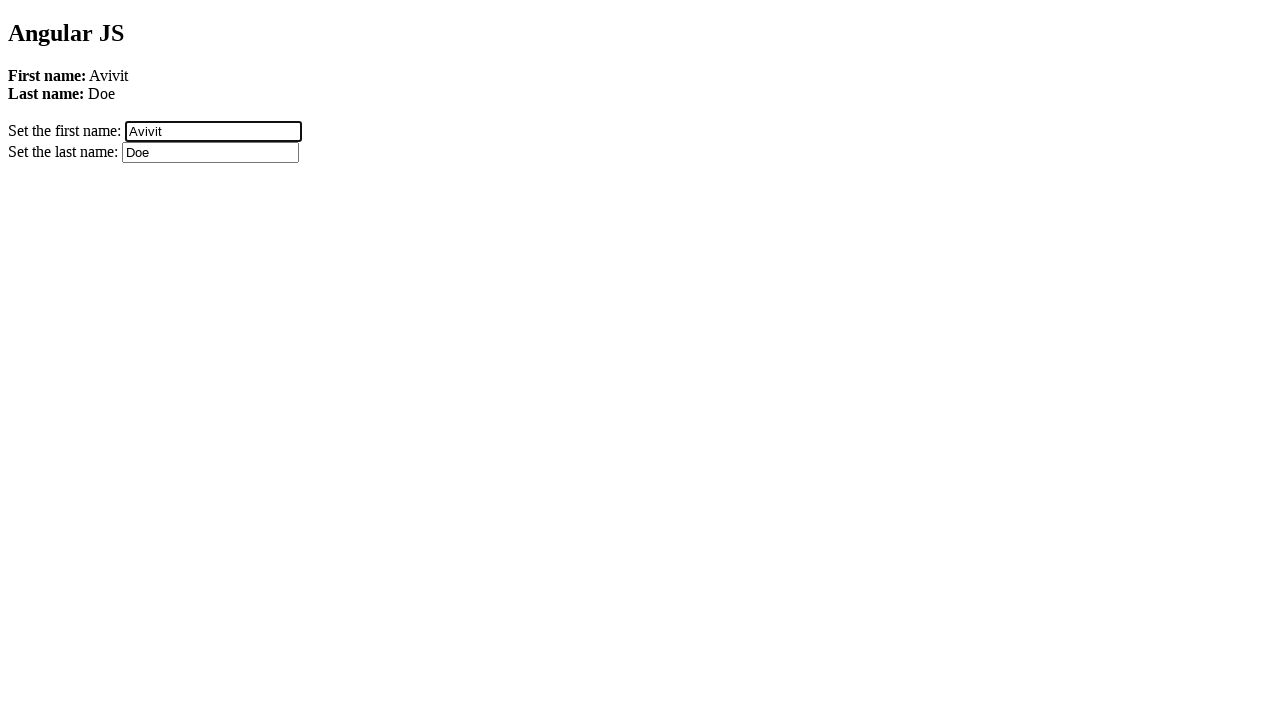